Tests drag and drop functionality by dragging a draggable element and dropping it onto a droppable target area

Starting URL: https://crossbrowsertesting.github.io/drag-and-drop.html

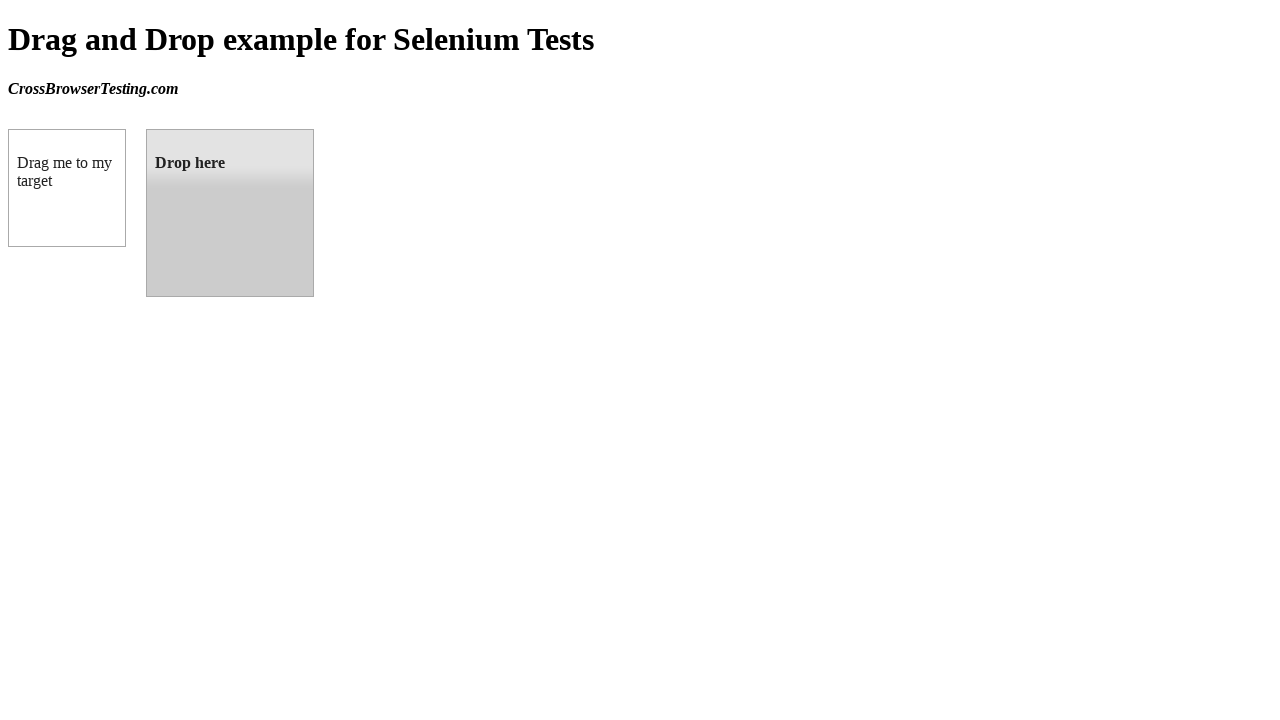

Located draggable element with id 'draggable'
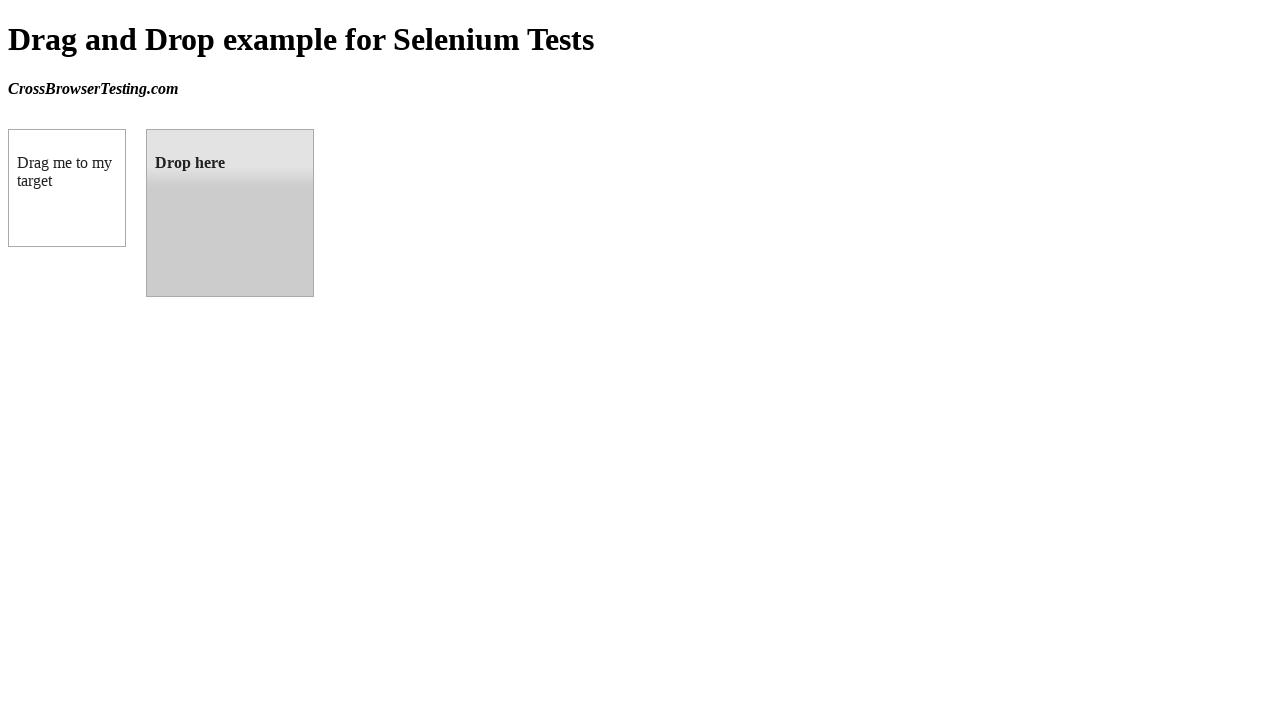

Located droppable target element with id 'droppable'
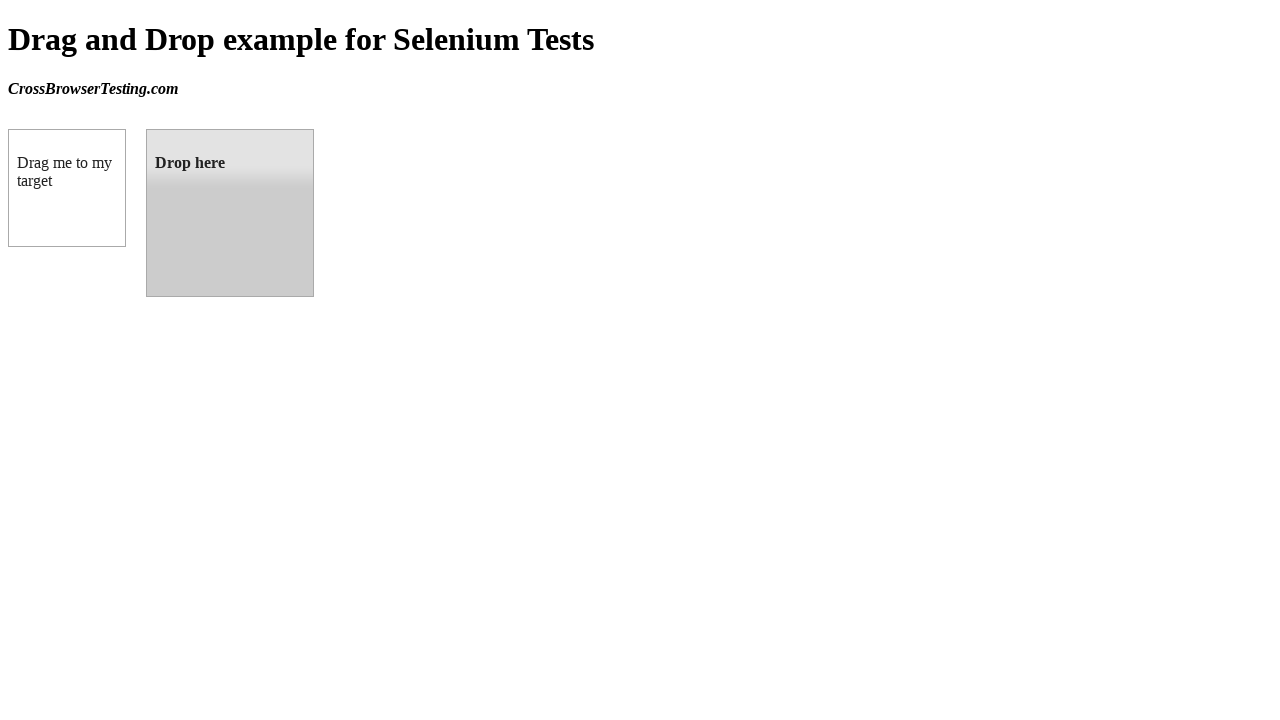

Dragged draggable element and dropped it onto droppable target at (230, 213)
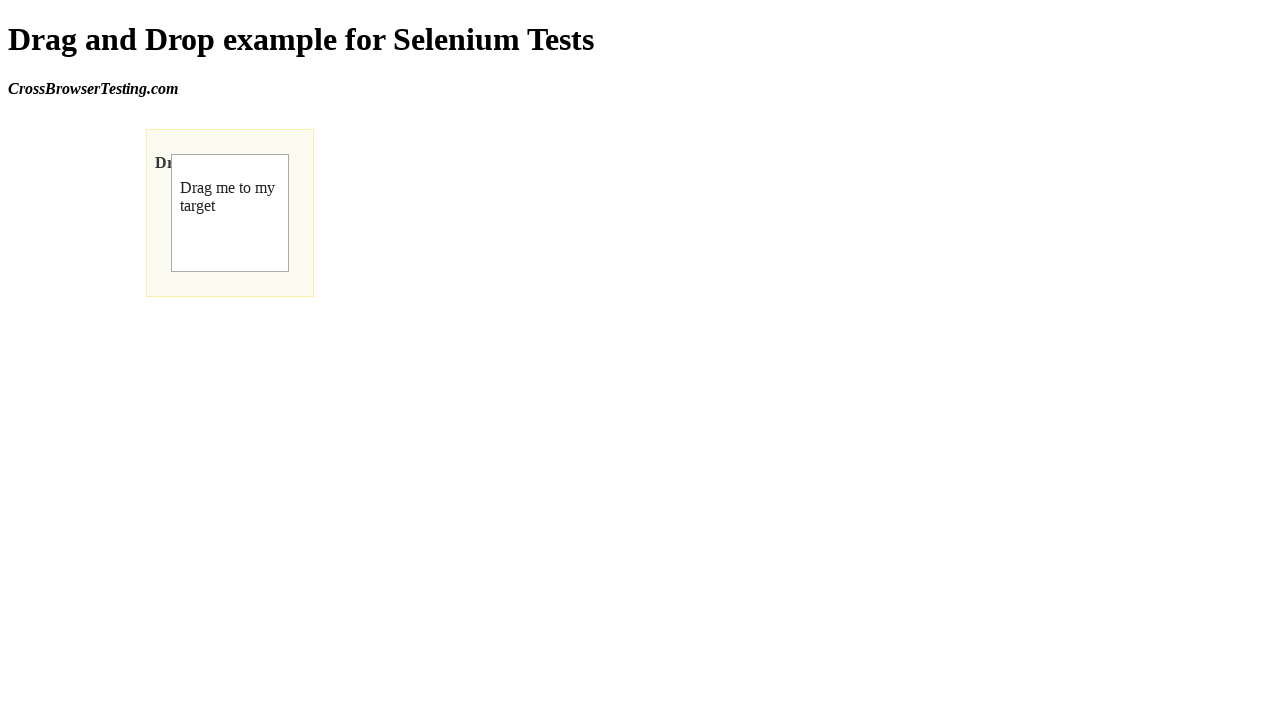

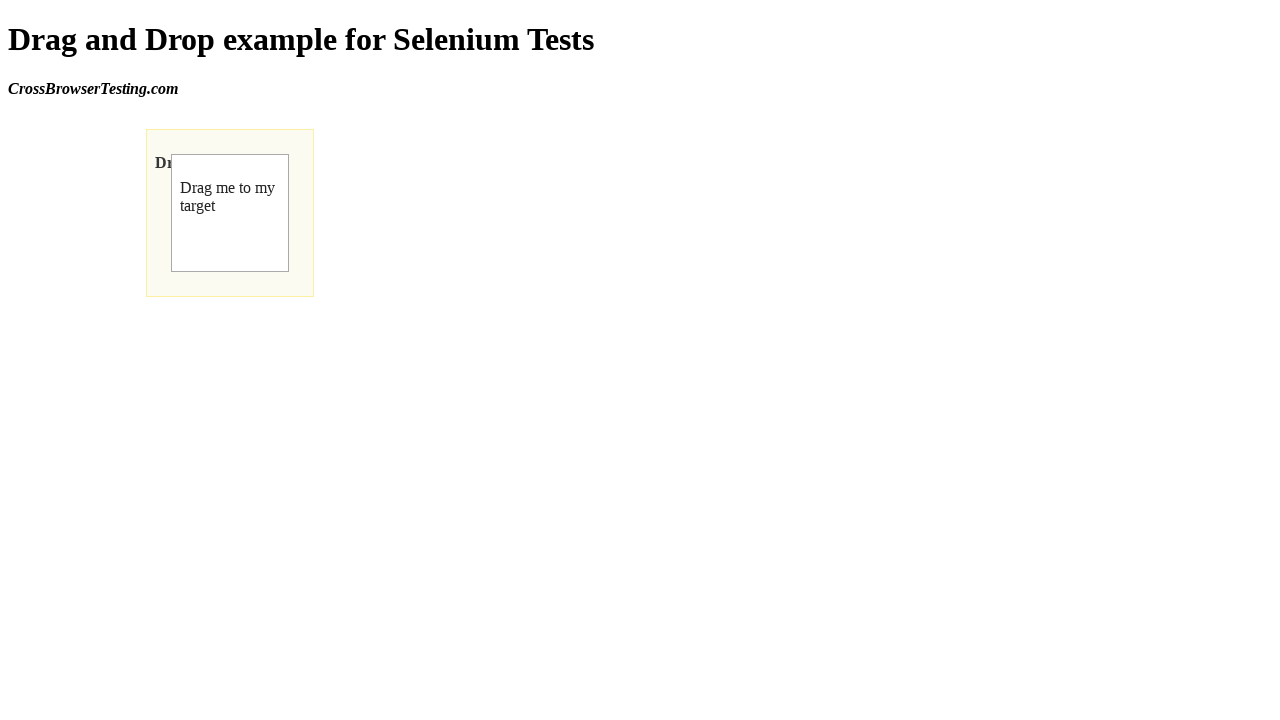